Navigates to a test website and interacts with an HTML table, locating a specific row by name and reading data from another column in that row.

Starting URL: http://omayo.blogspot.com/

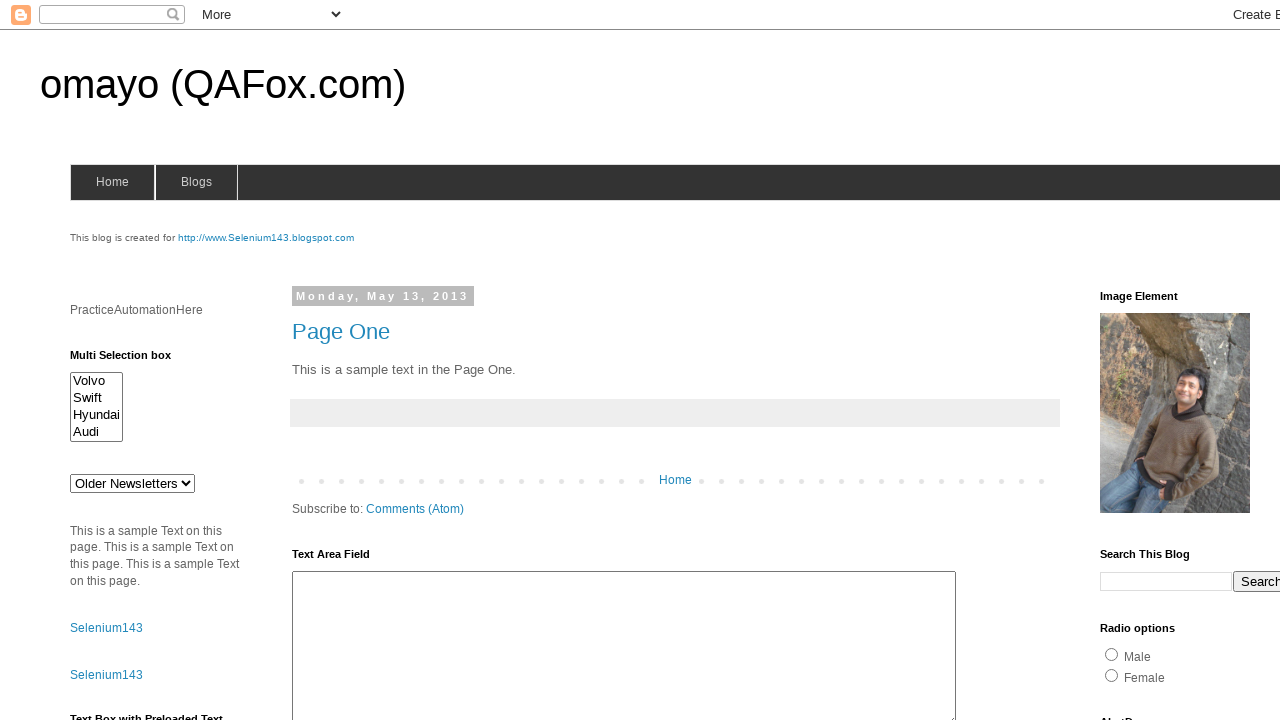

Waited for table with id 'table1' to be present
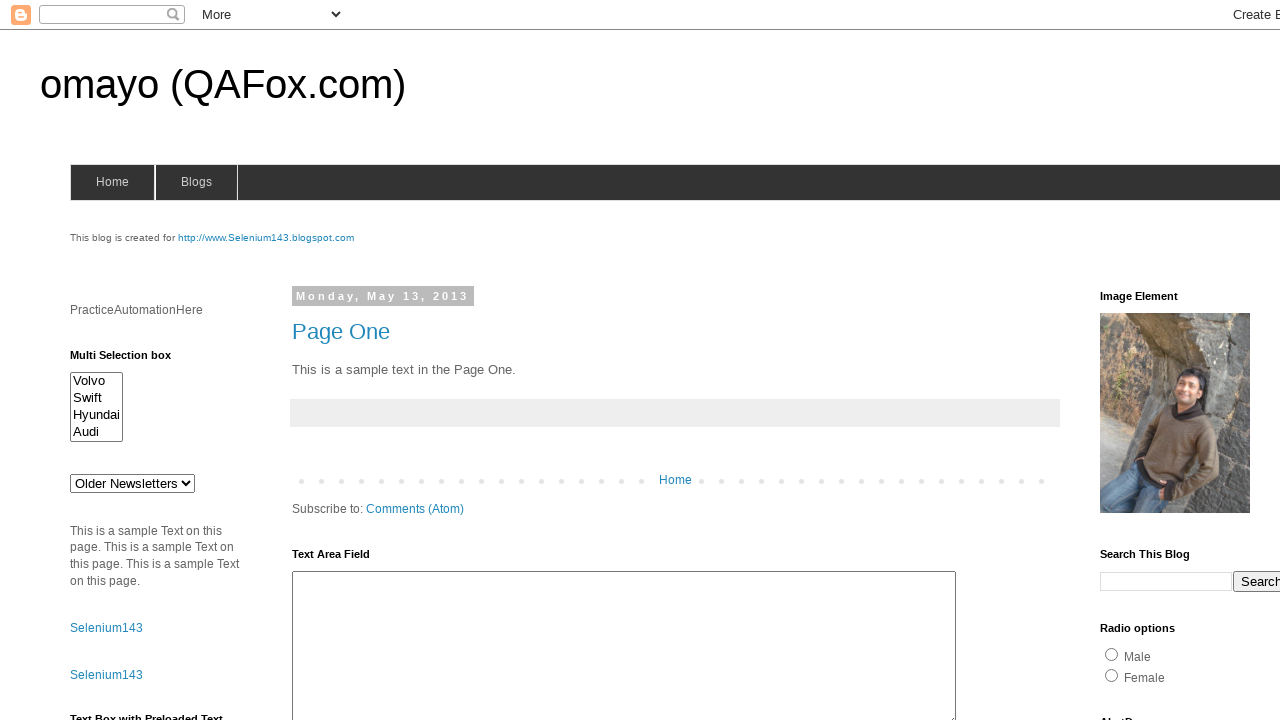

Retrieved all name cells from the first column of the table
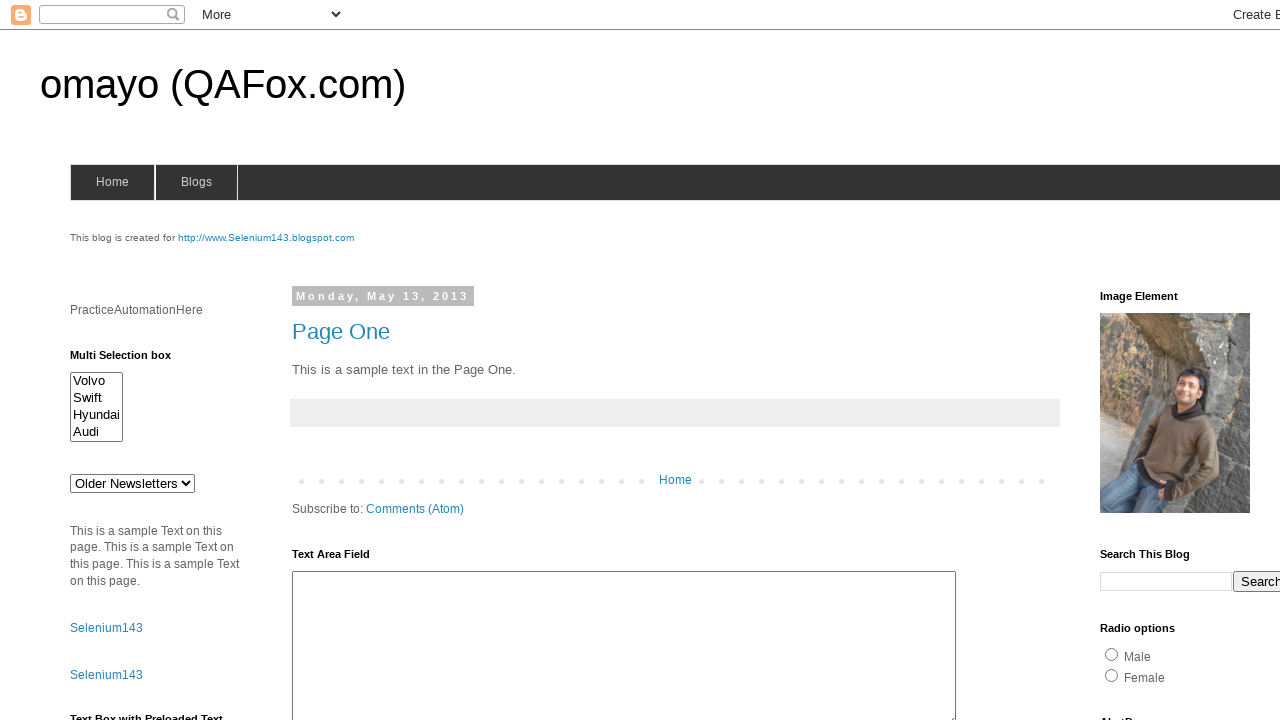

Found 'Praveen' in table row 3
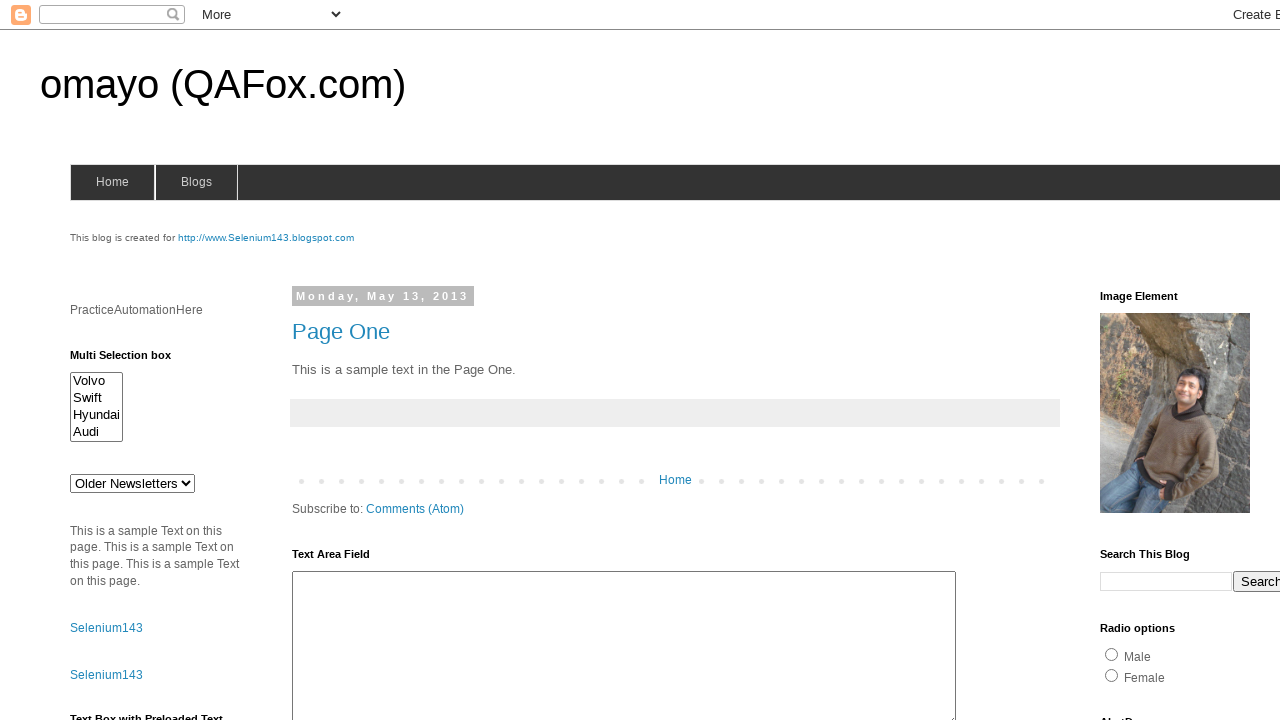

Waited for location cell in row 3 to be present
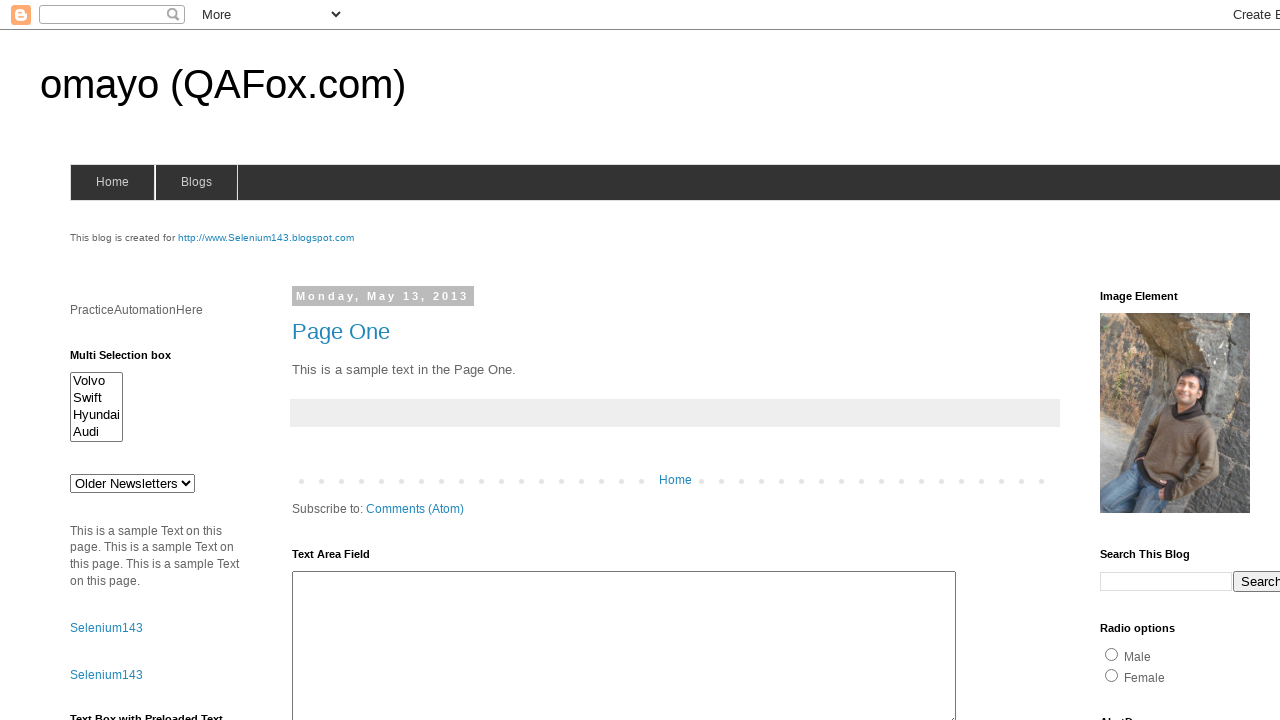

Located the location cell in Praveen's row
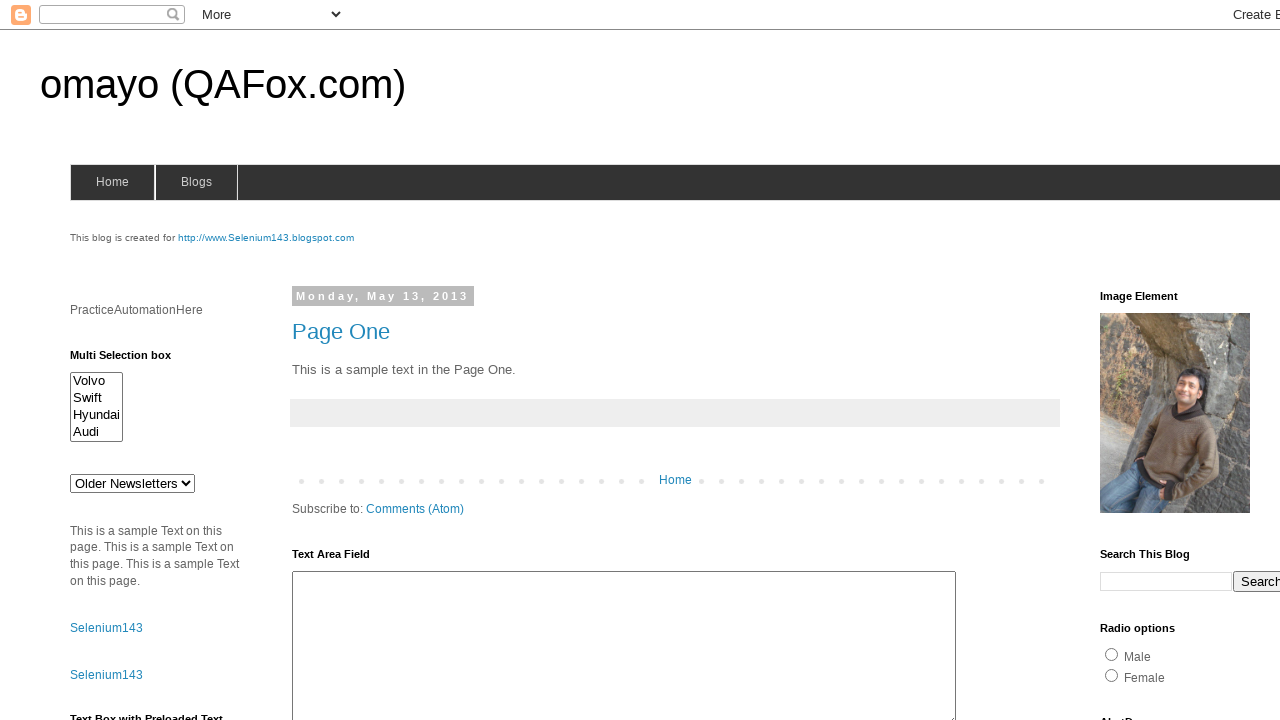

Scrolled location cell into view if needed
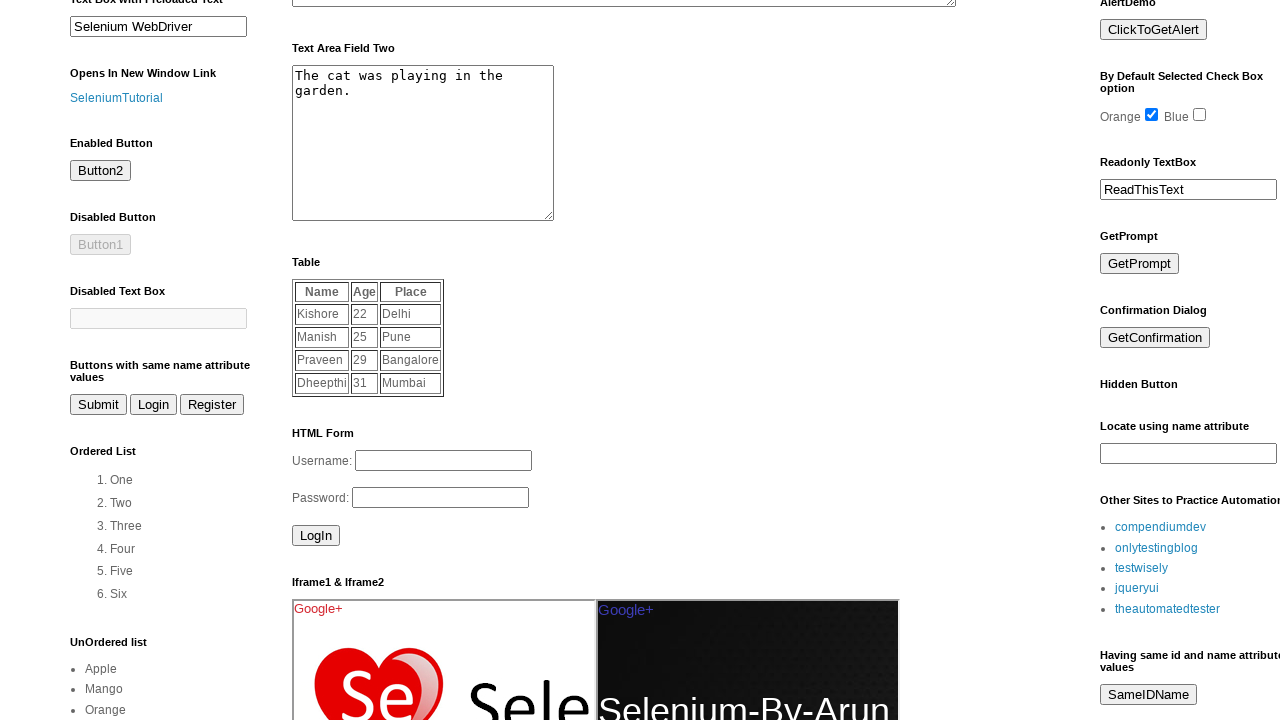

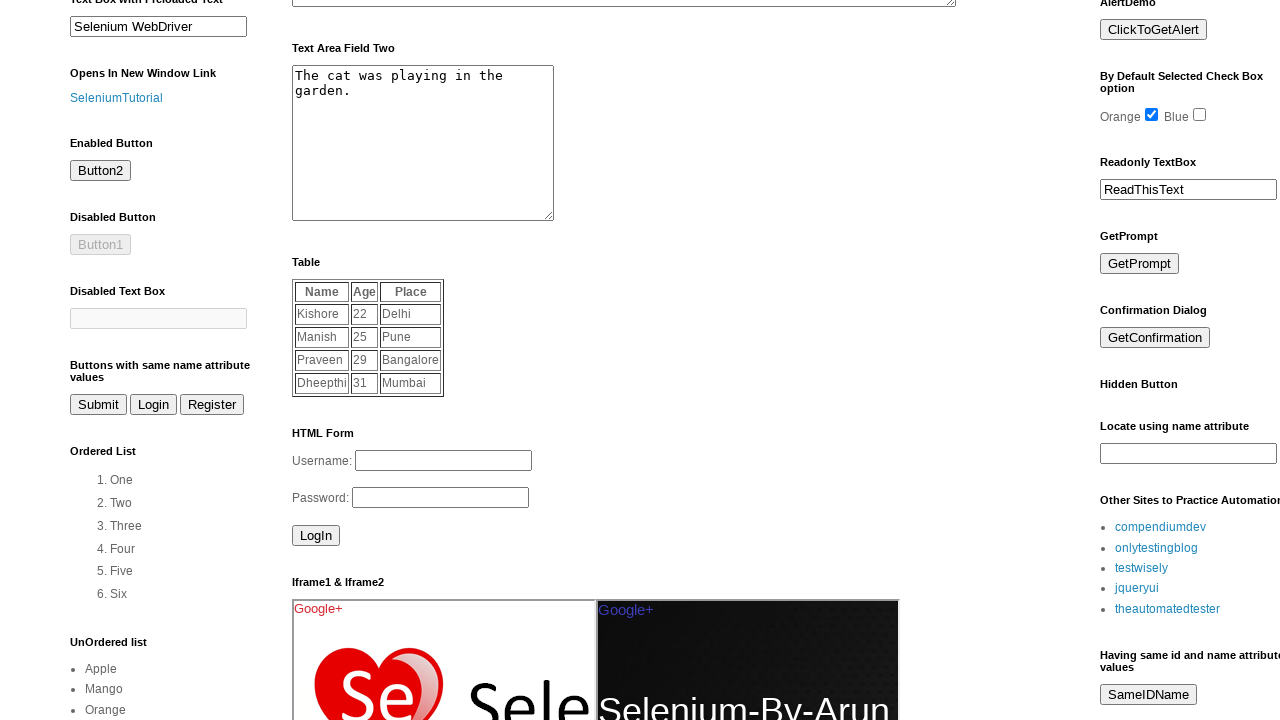